Tests a text box form on DemoQA by filling in full name, email, current address, and permanent address fields, then submitting the form.

Starting URL: https://demoqa.com/text-box

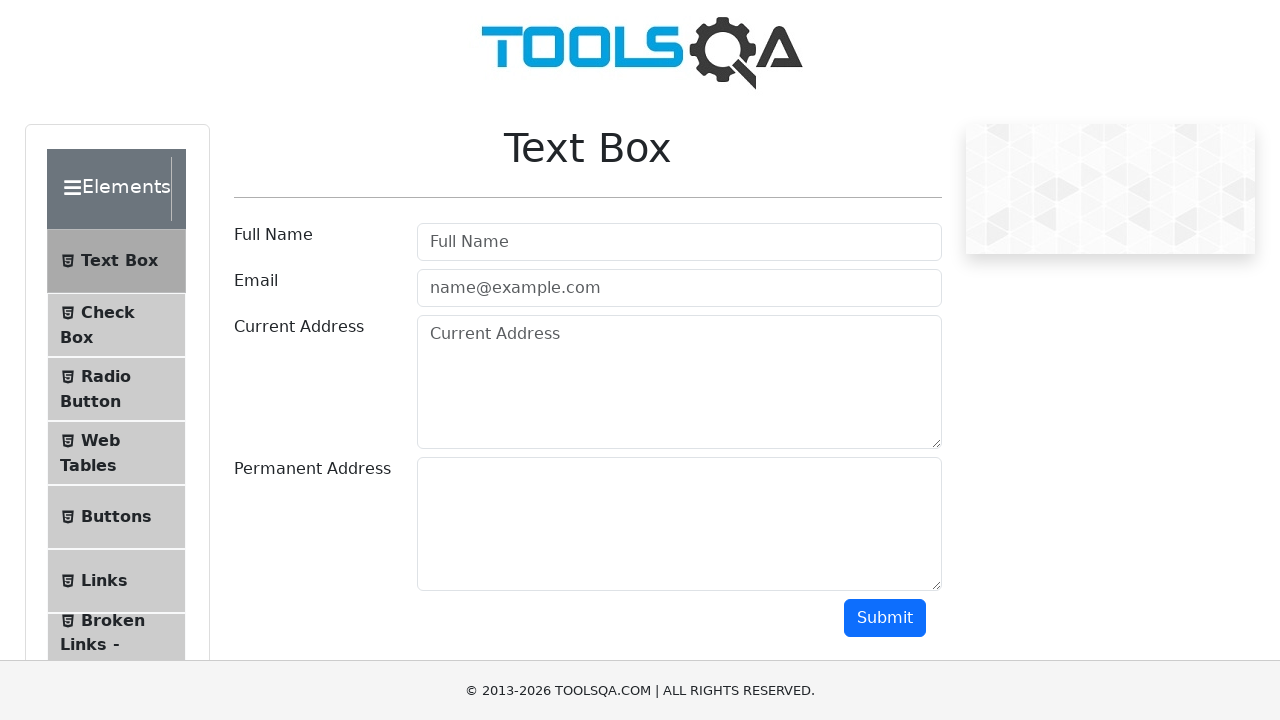

Clicked on full name field at (679, 242) on #userName
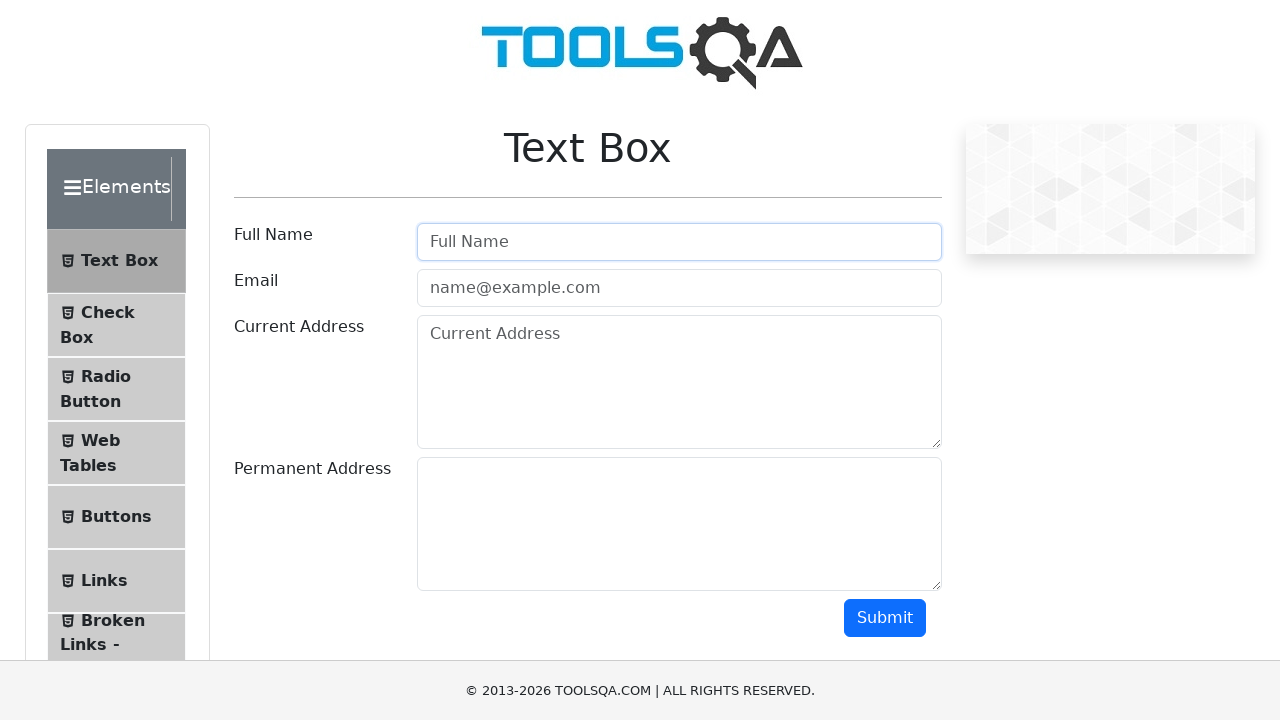

Filled full name field with 'Marcus Johnson' on #userName
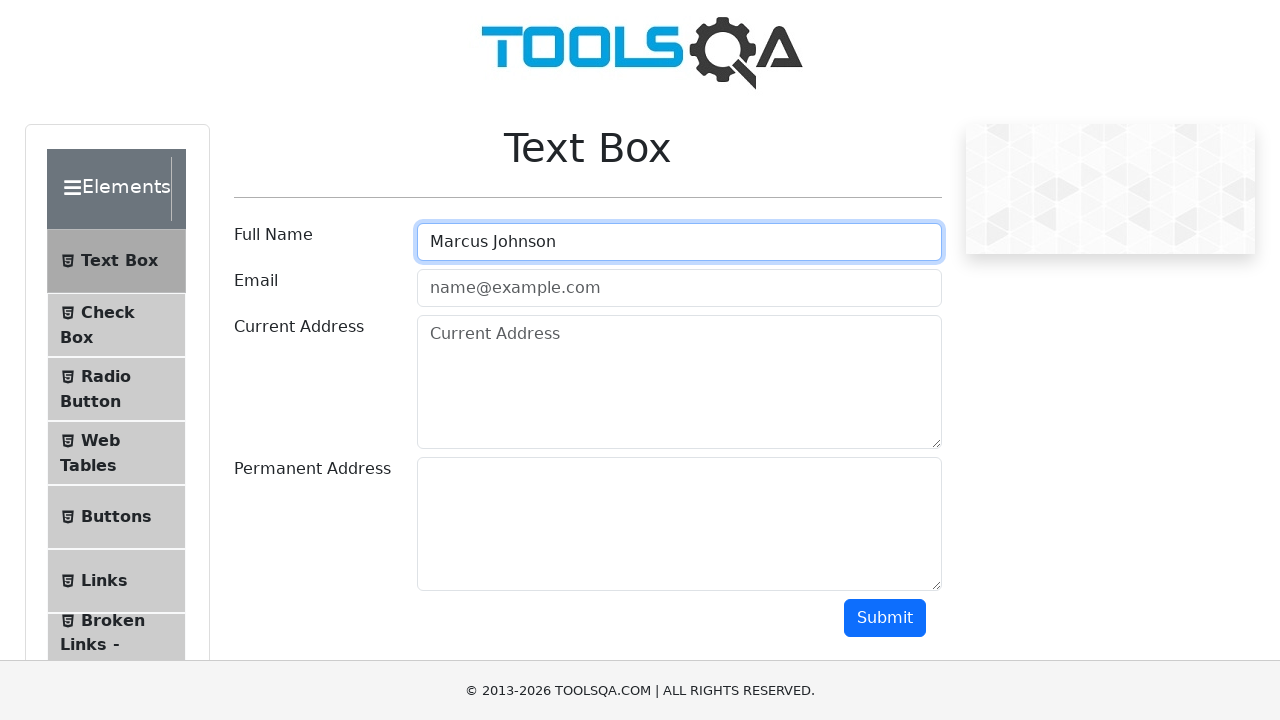

Clicked on email field at (679, 288) on #userEmail
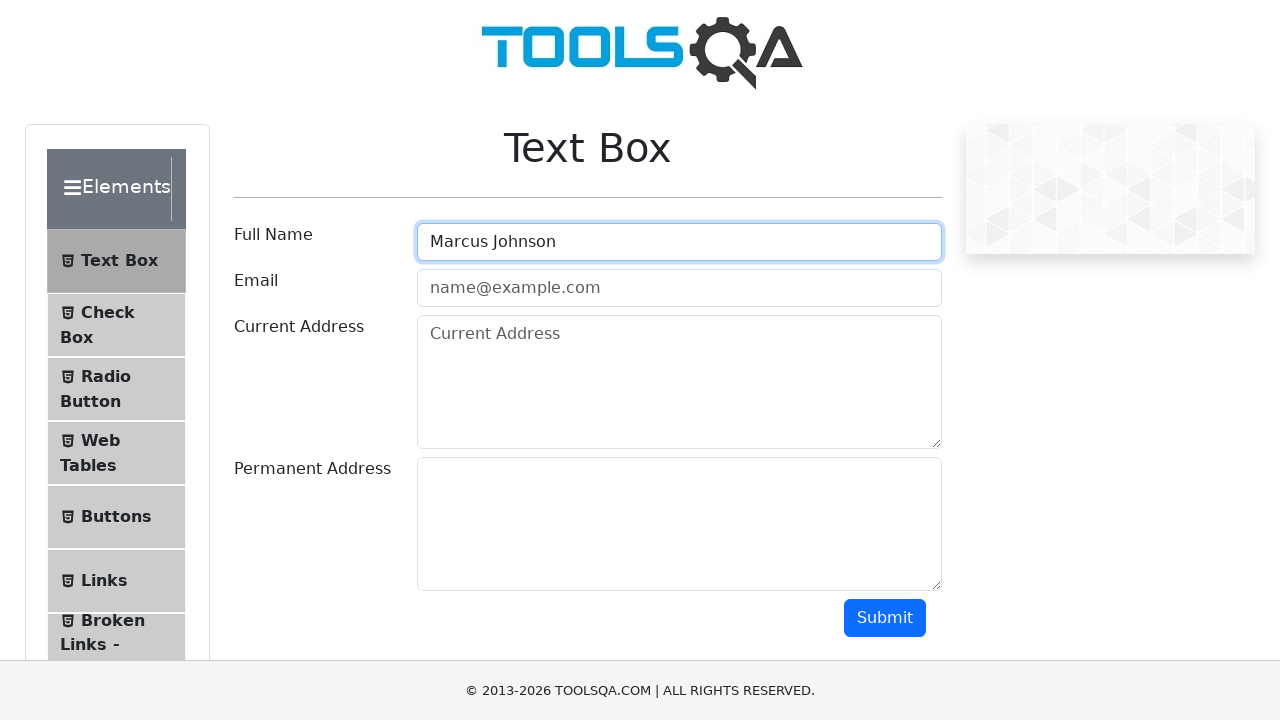

Filled email field with 'marcus.johnson@testmail.com' on #userEmail
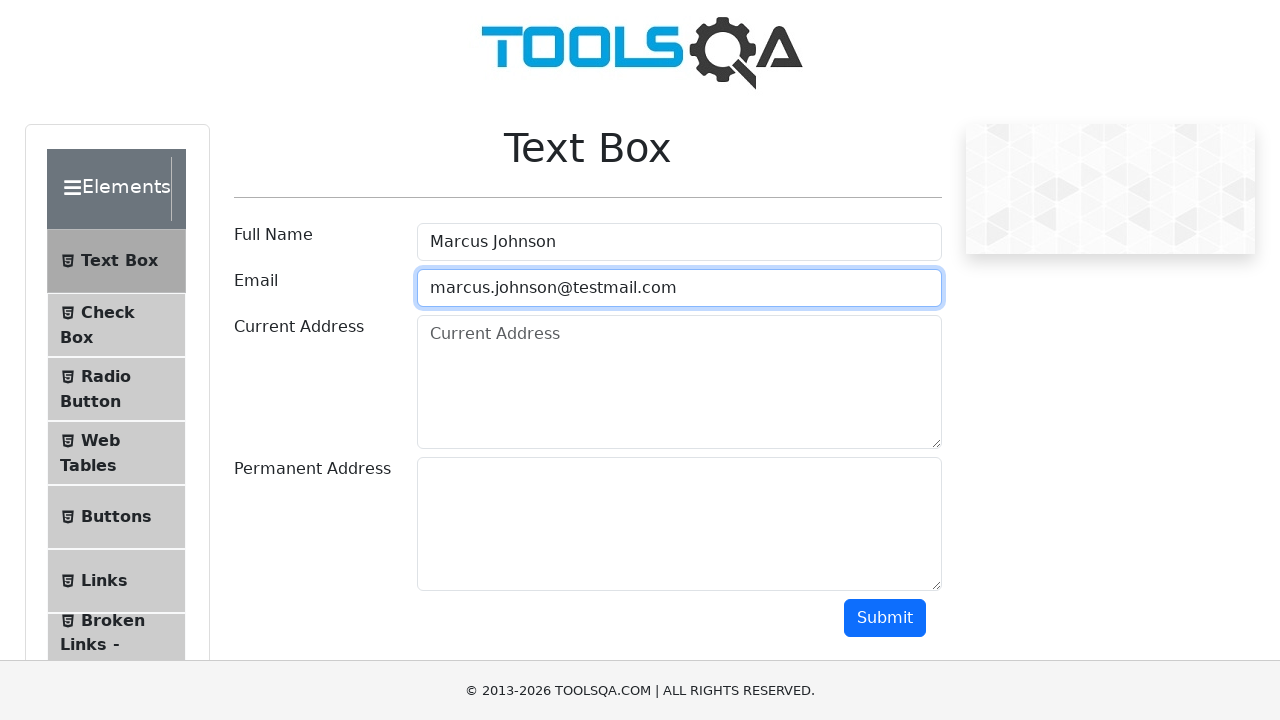

Clicked on current address field at (679, 382) on #currentAddress
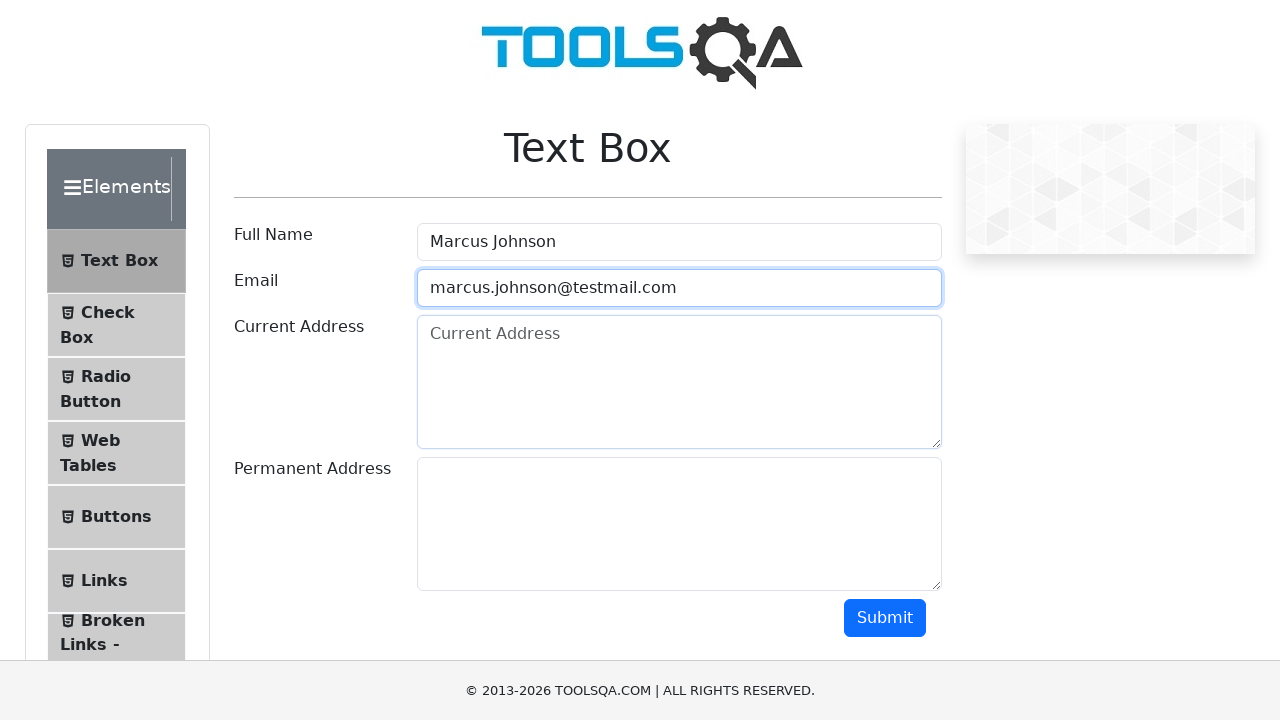

Filled current address field with '123 Main Street, Seattle' on #currentAddress
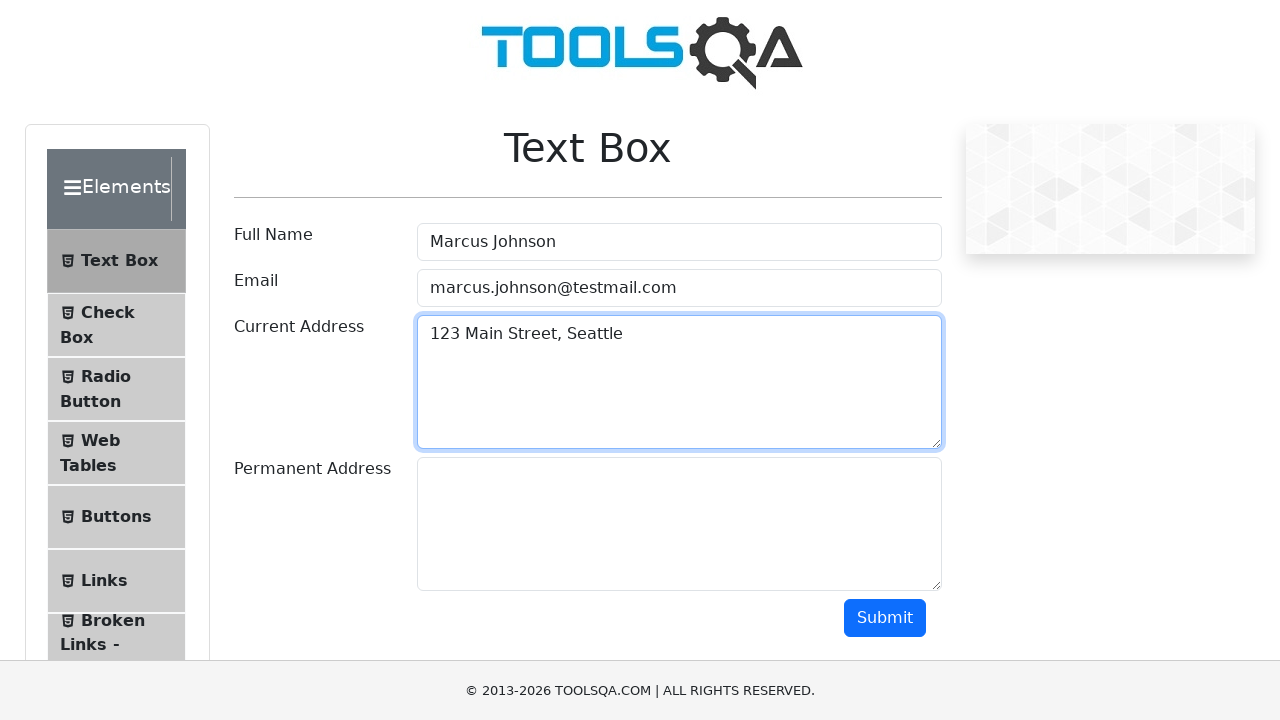

Clicked on permanent address field at (679, 524) on #permanentAddress
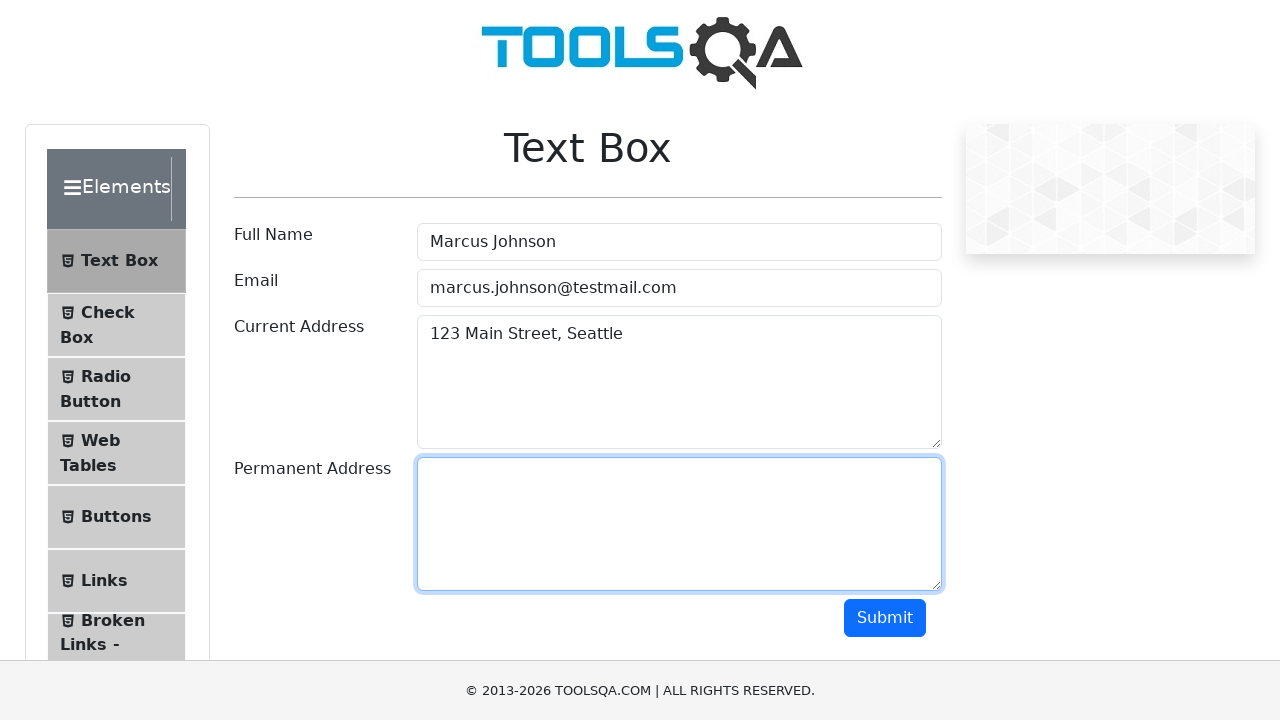

Filled permanent address field with '456 Oak Avenue, Portland' on #permanentAddress
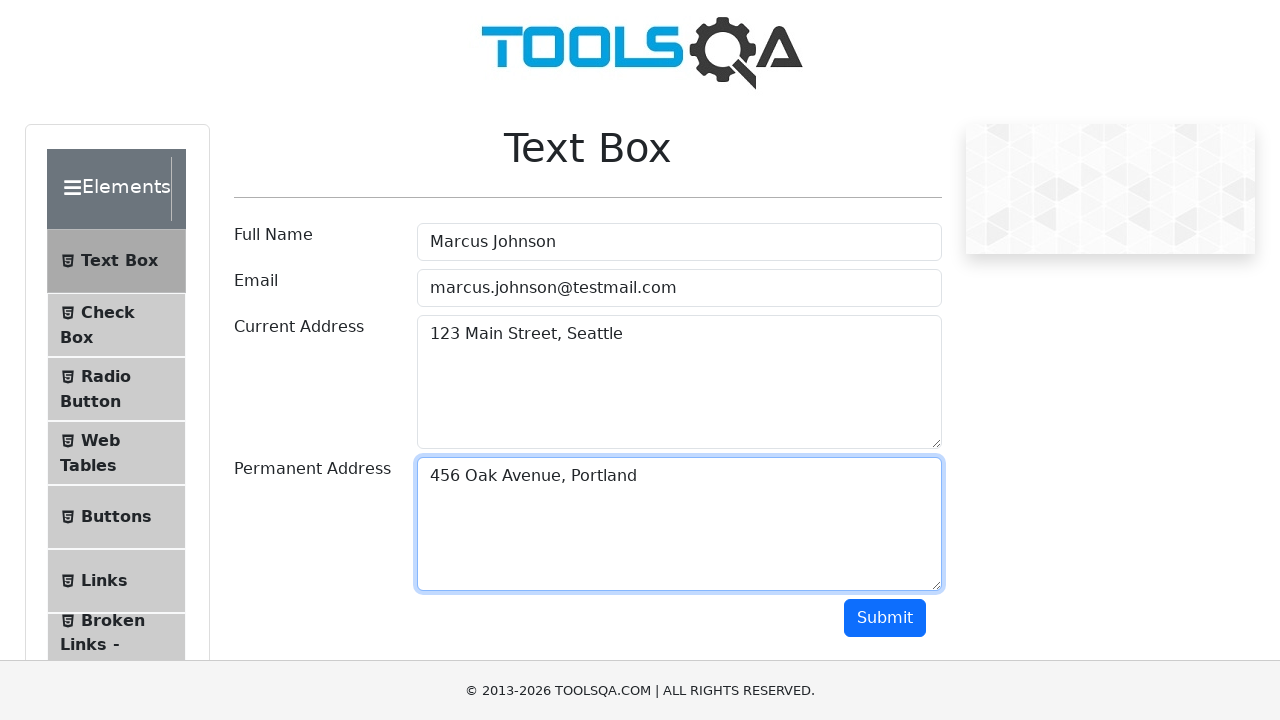

Clicked submit button to submit the form at (885, 618) on #submit
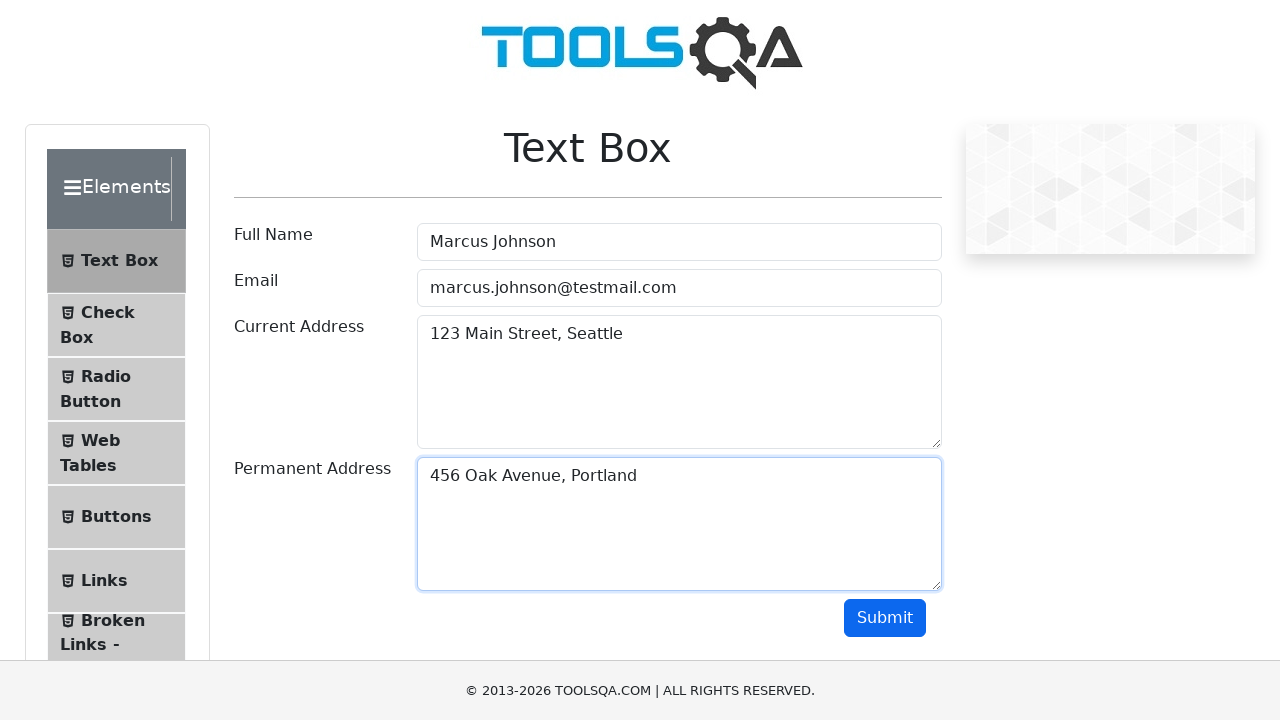

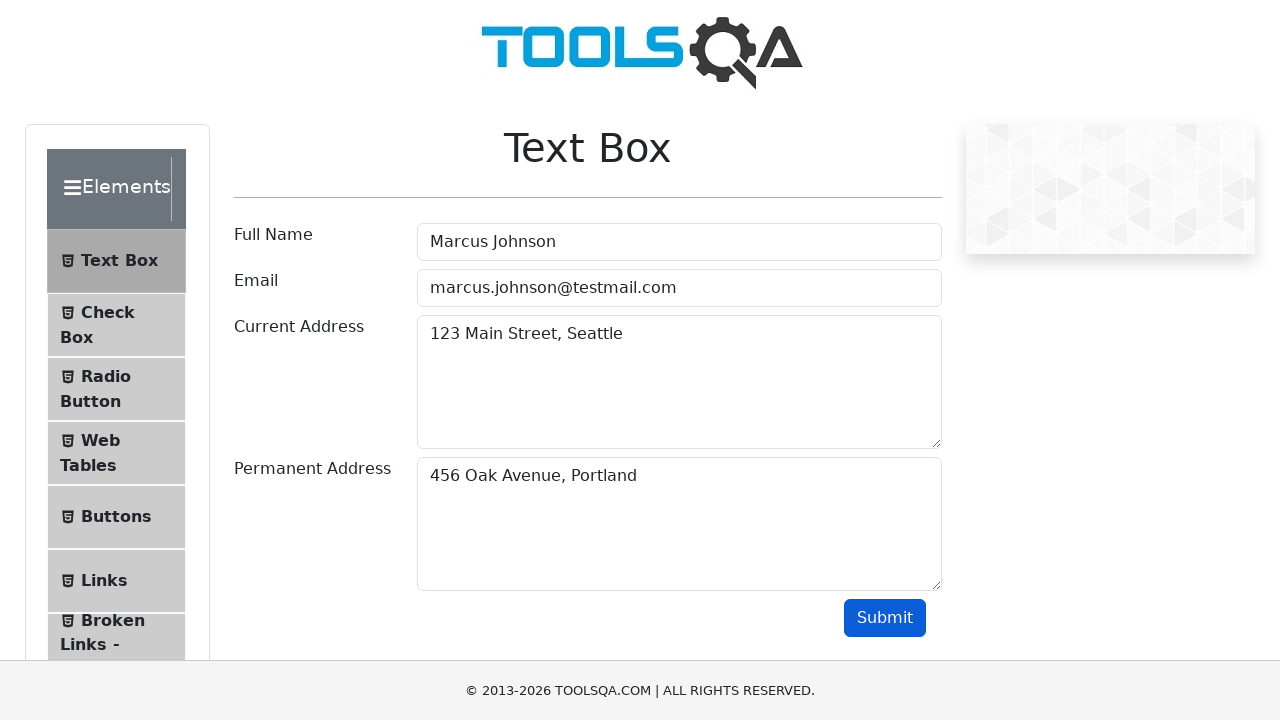